Tests if various form elements are displayed and fills in email and education fields when they are visible

Starting URL: https://automationfc.github.io/basic-form/index.html

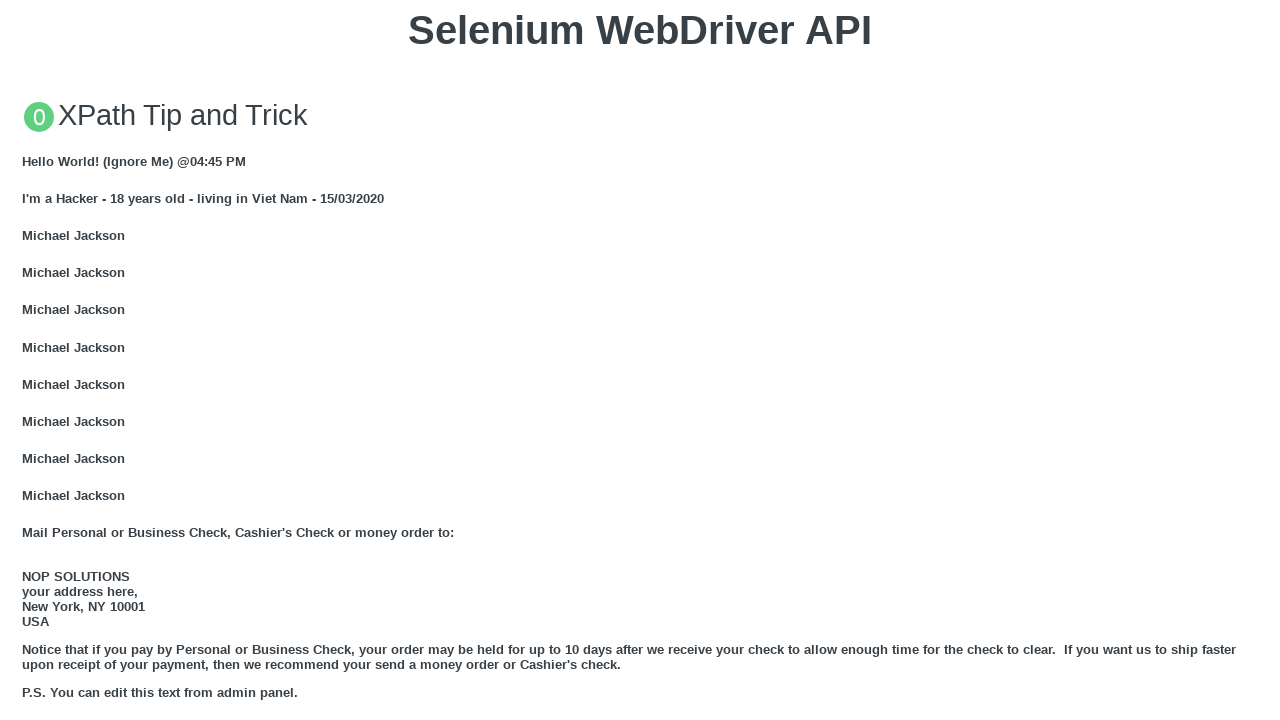

Checked if email field is visible
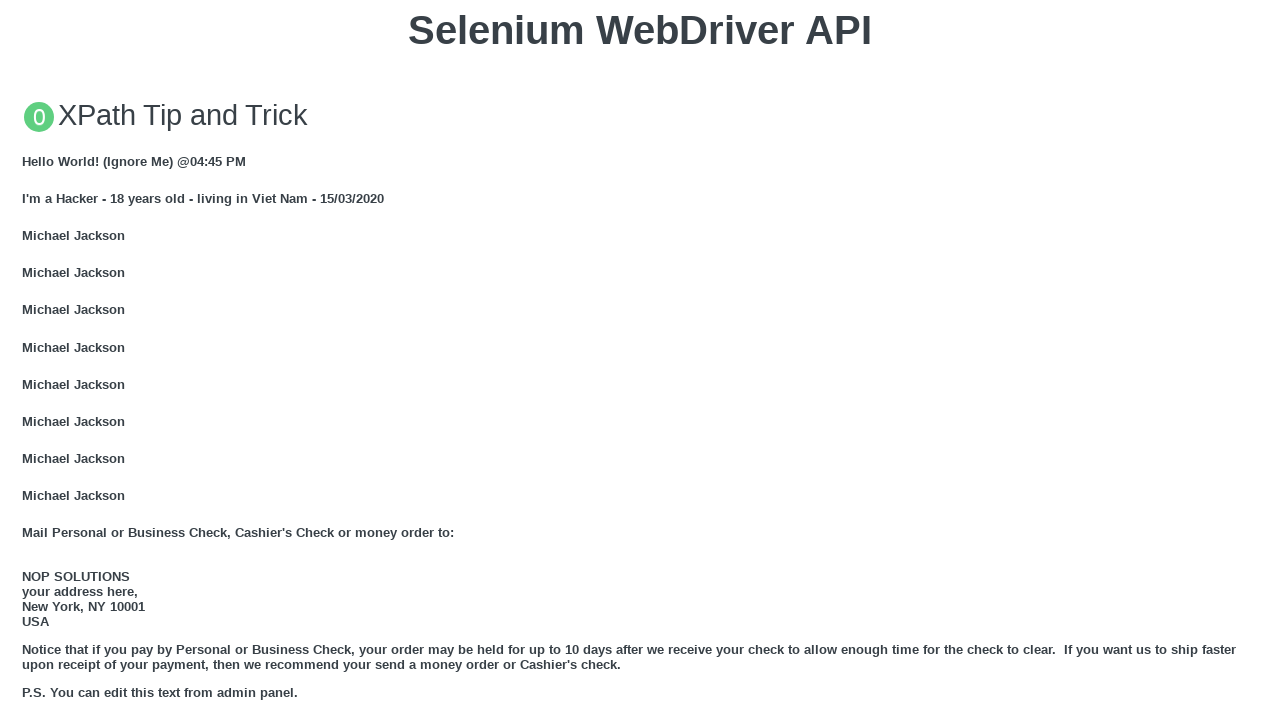

Filled email field with 'Automation FC' on input#email
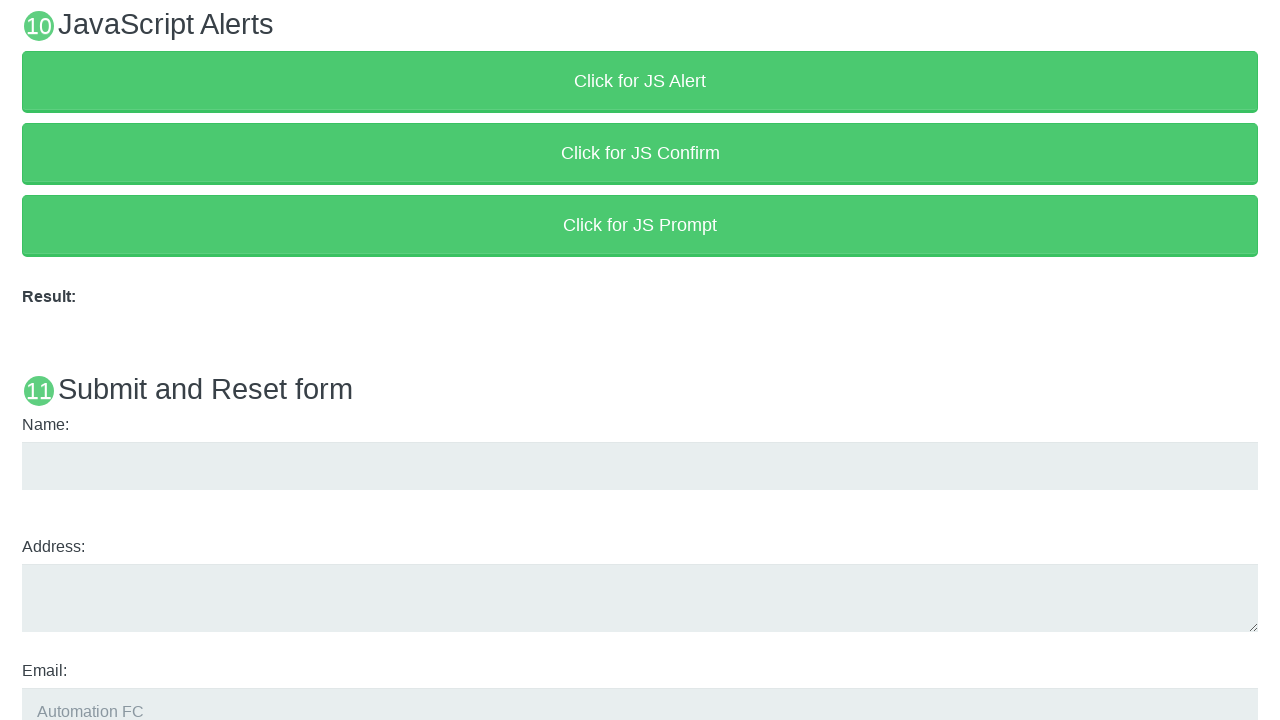

Checked if education textarea is visible
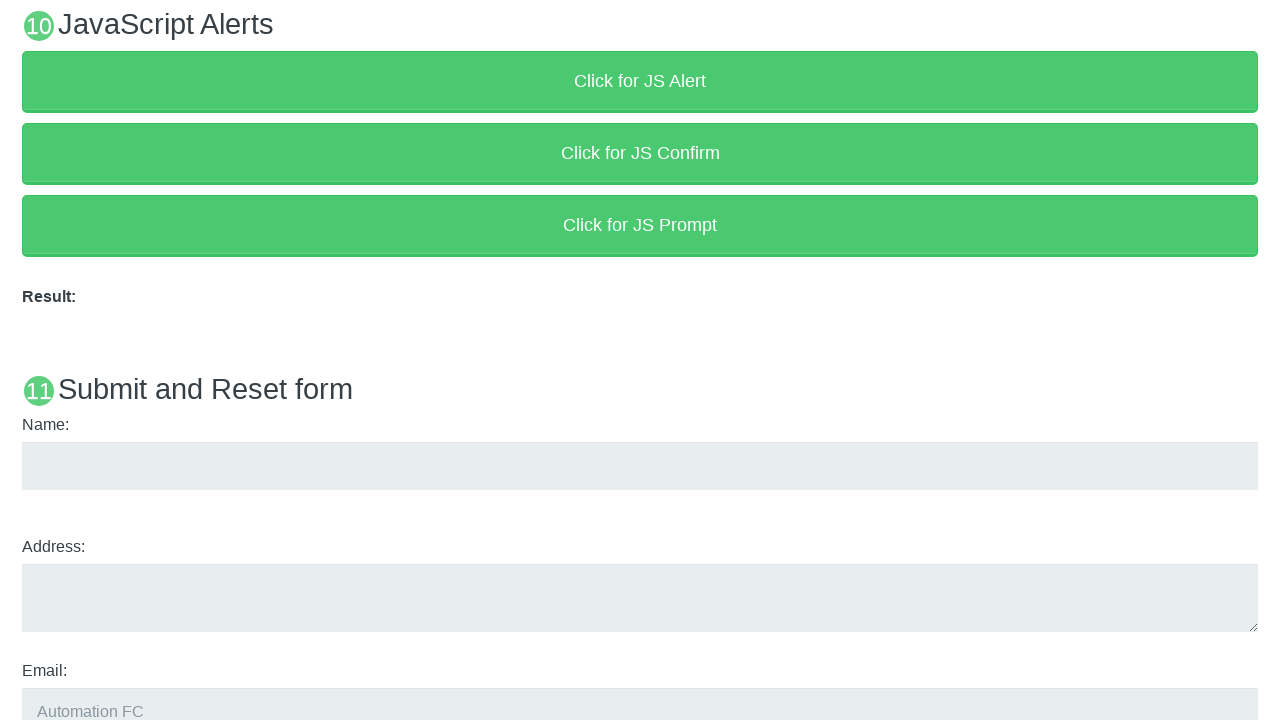

Filled education textarea with 'Automation FC' on textarea#edu
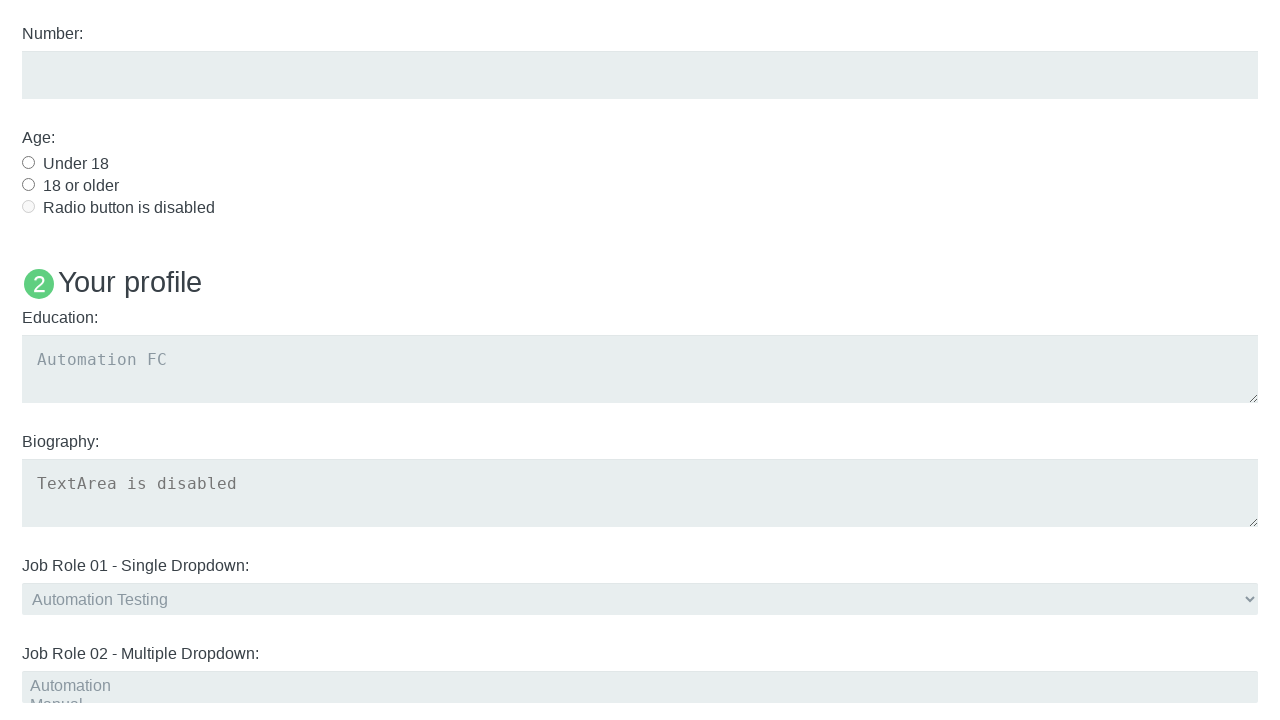

Checked if 'Under 18' checkbox is visible
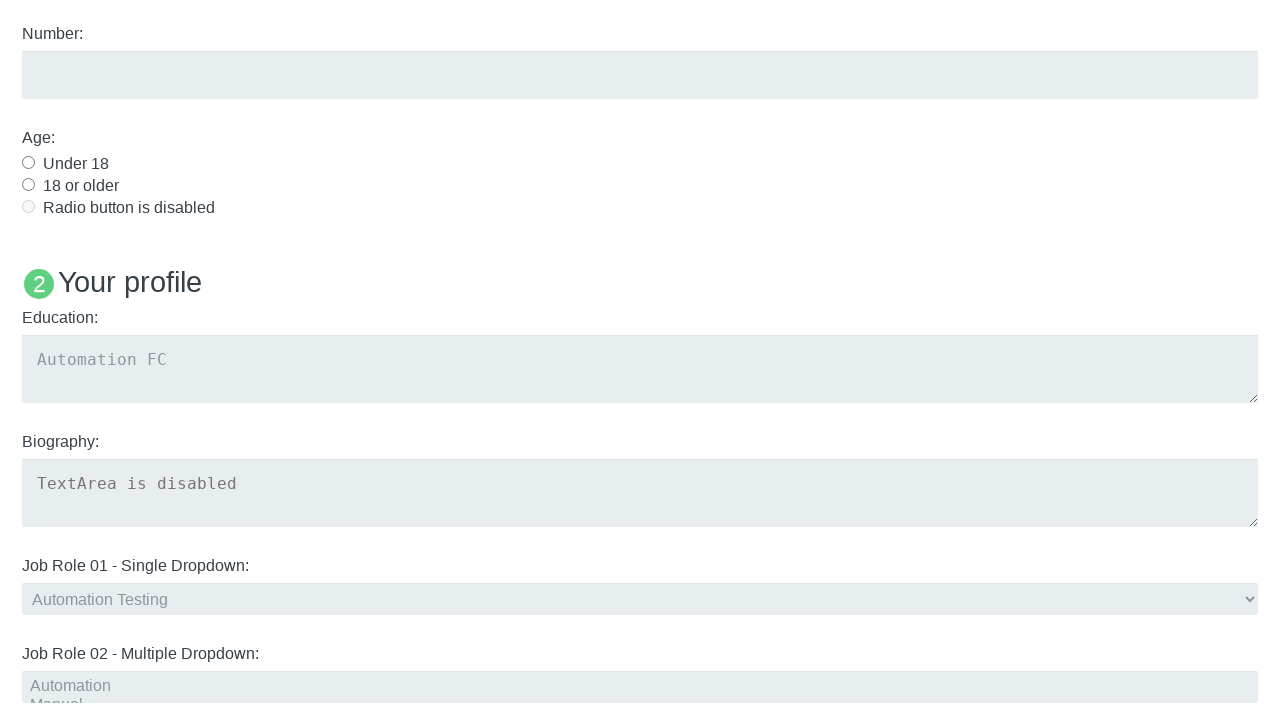

Checked if 'Name: User5' heading is visible
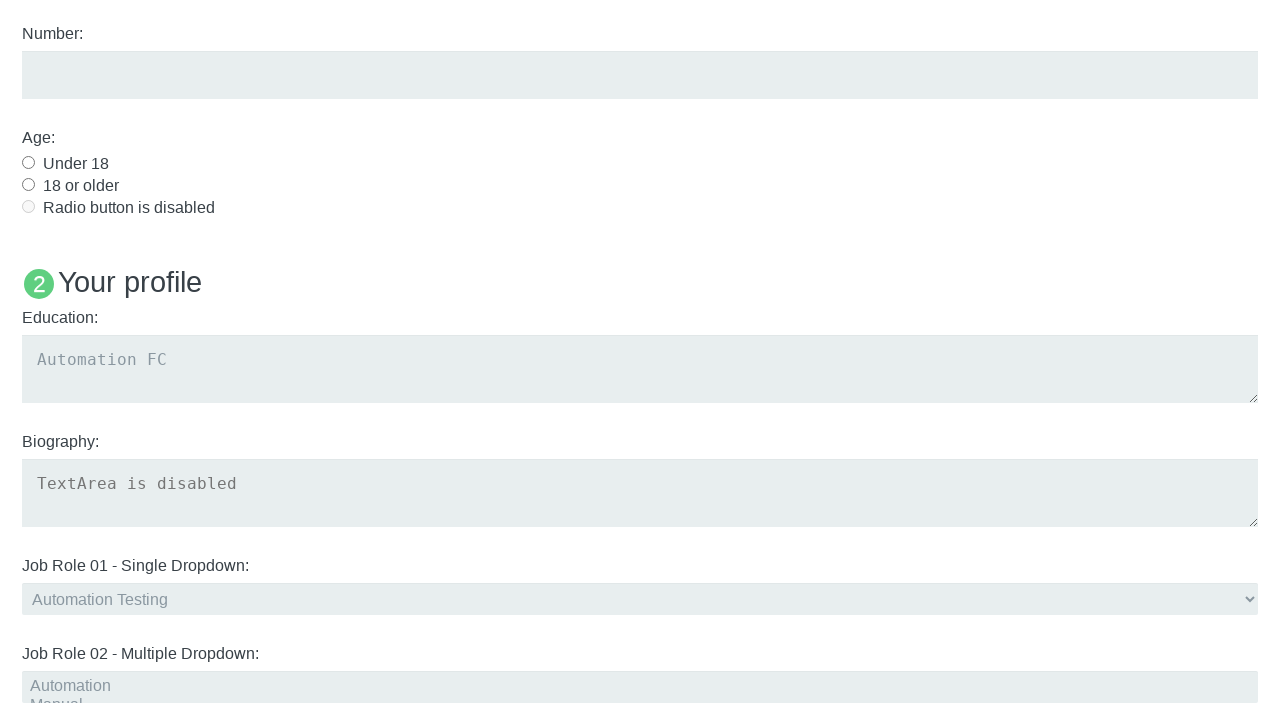

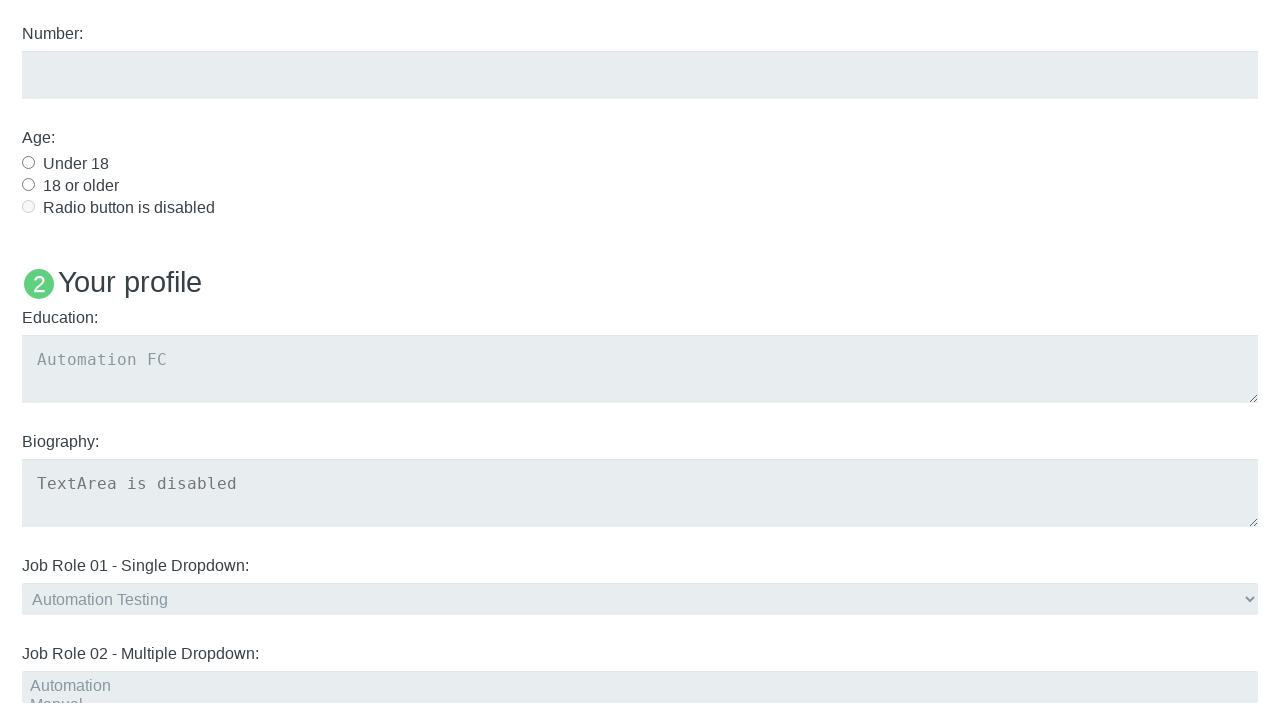